Navigates to a course content page, clicks on a heading to expand it, then right-clicks on a task link and selects an option from the context menu

Starting URL: http://greenstech.in/selenium-course-content.html

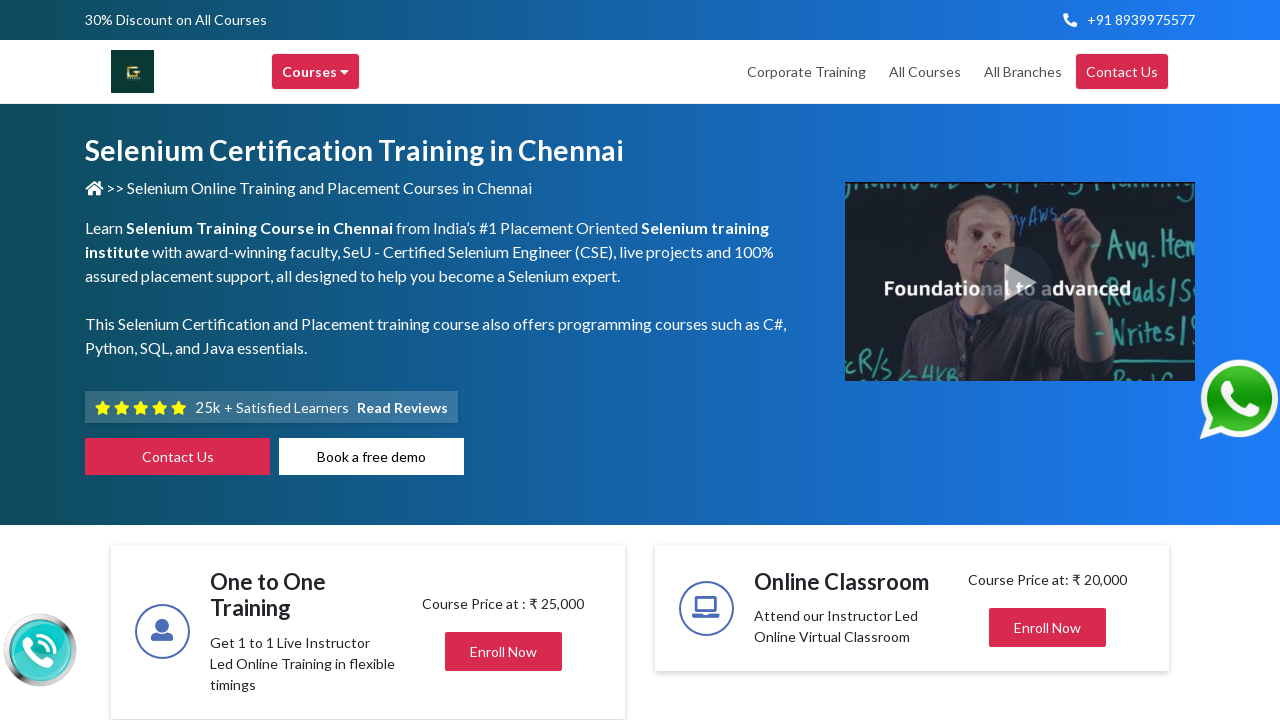

Navigated to GreensTech course content page
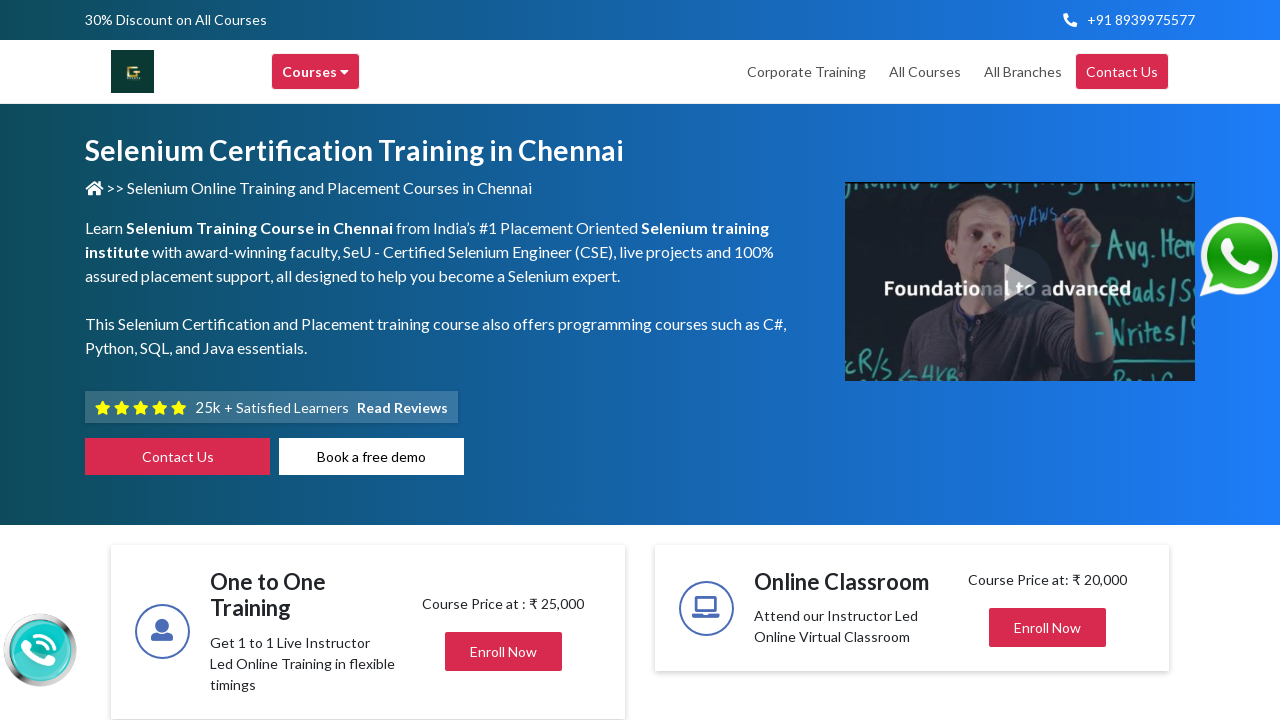

Clicked on heading to expand the section at (1048, 360) on #heading303
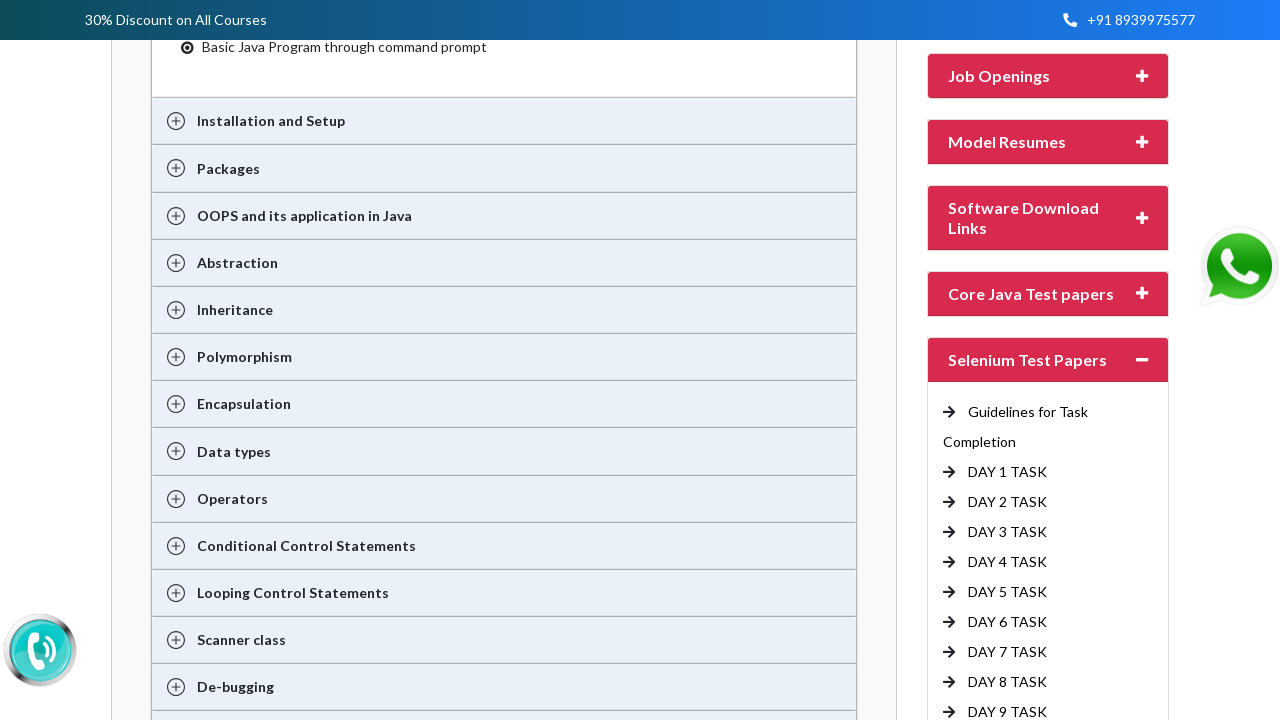

Right-clicked on DAY 6 TASK link to open context menu at (1008, 622) on //a[text()=' DAY 6 TASK']
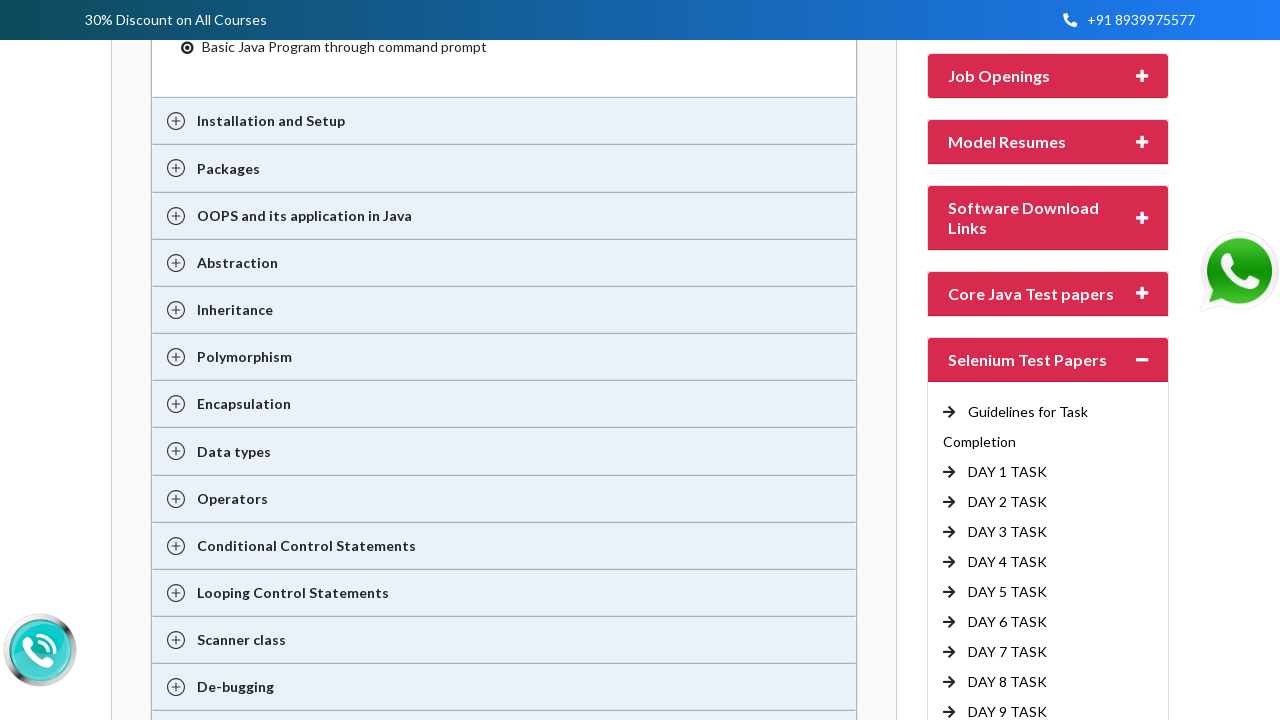

Pressed ArrowDown to navigate context menu (iteration 1/6)
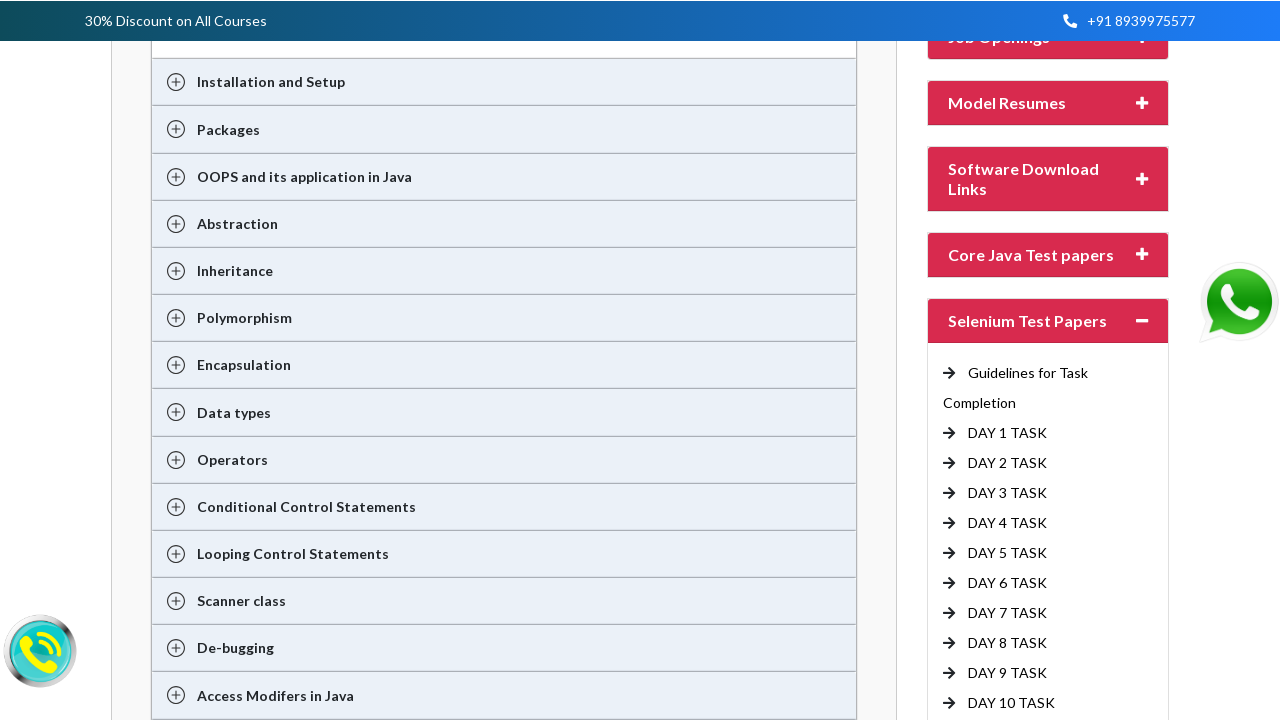

Pressed ArrowDown to navigate context menu (iteration 2/6)
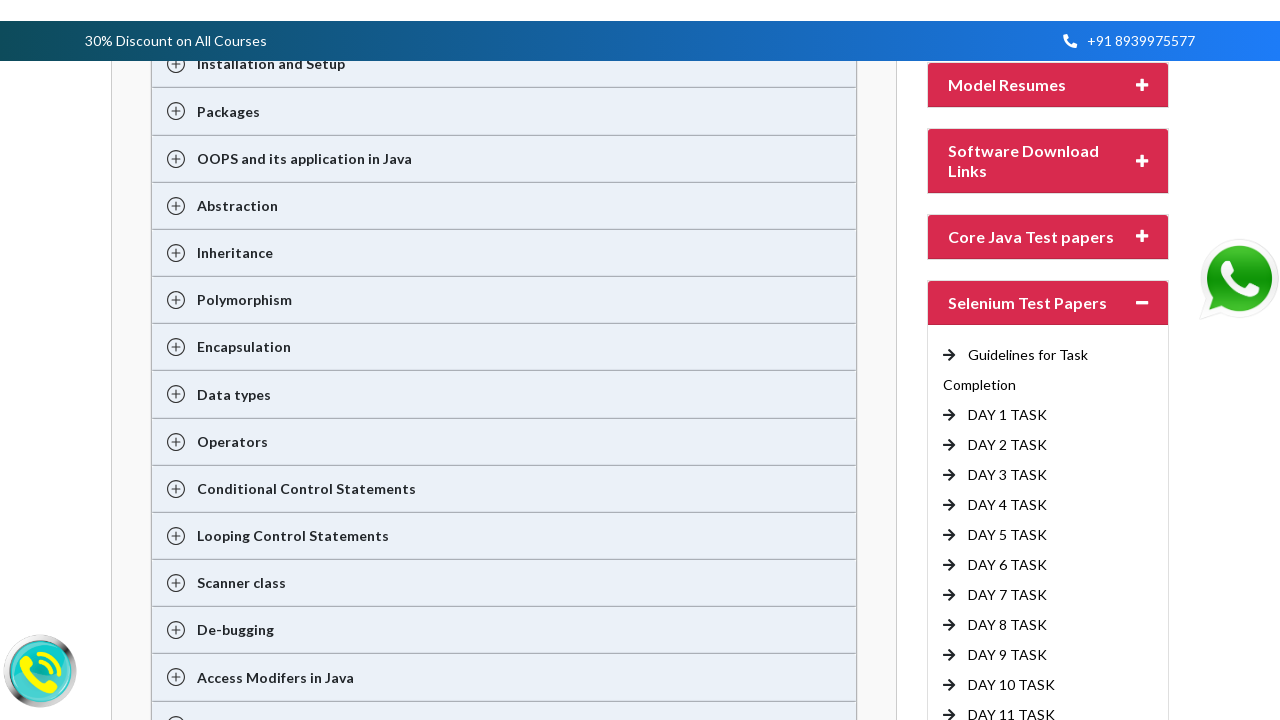

Pressed ArrowDown to navigate context menu (iteration 3/6)
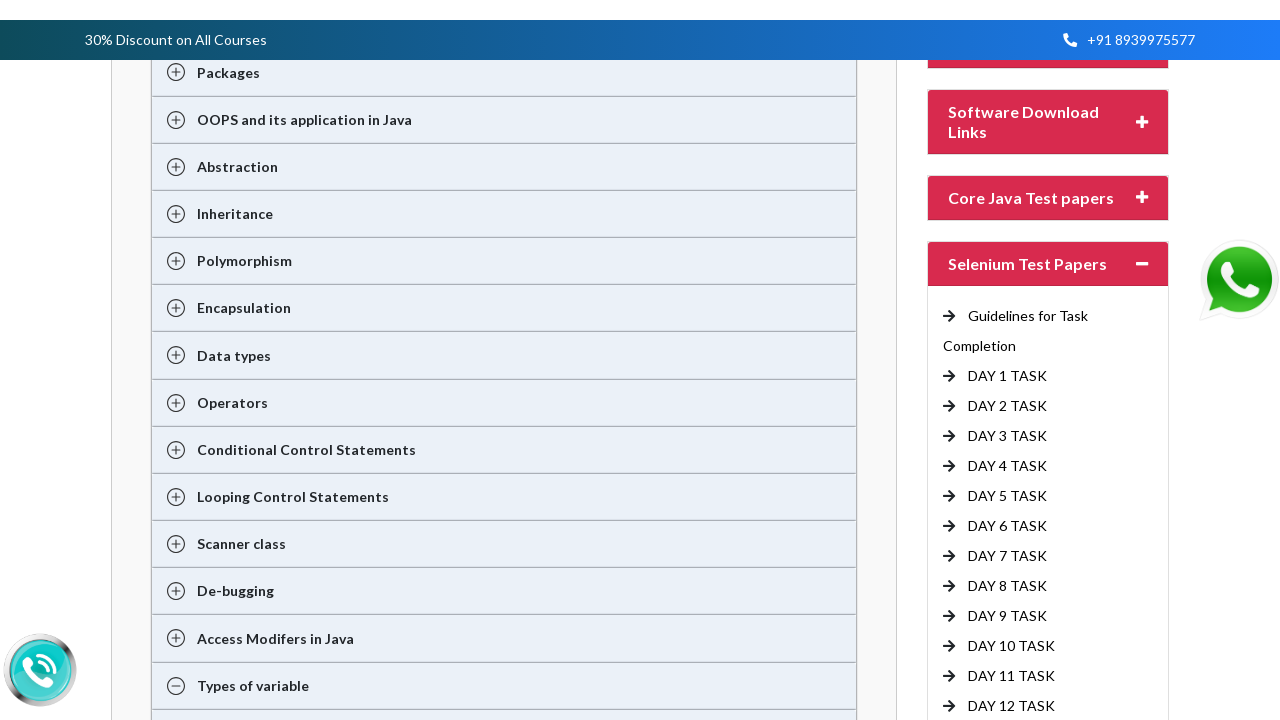

Pressed ArrowDown to navigate context menu (iteration 4/6)
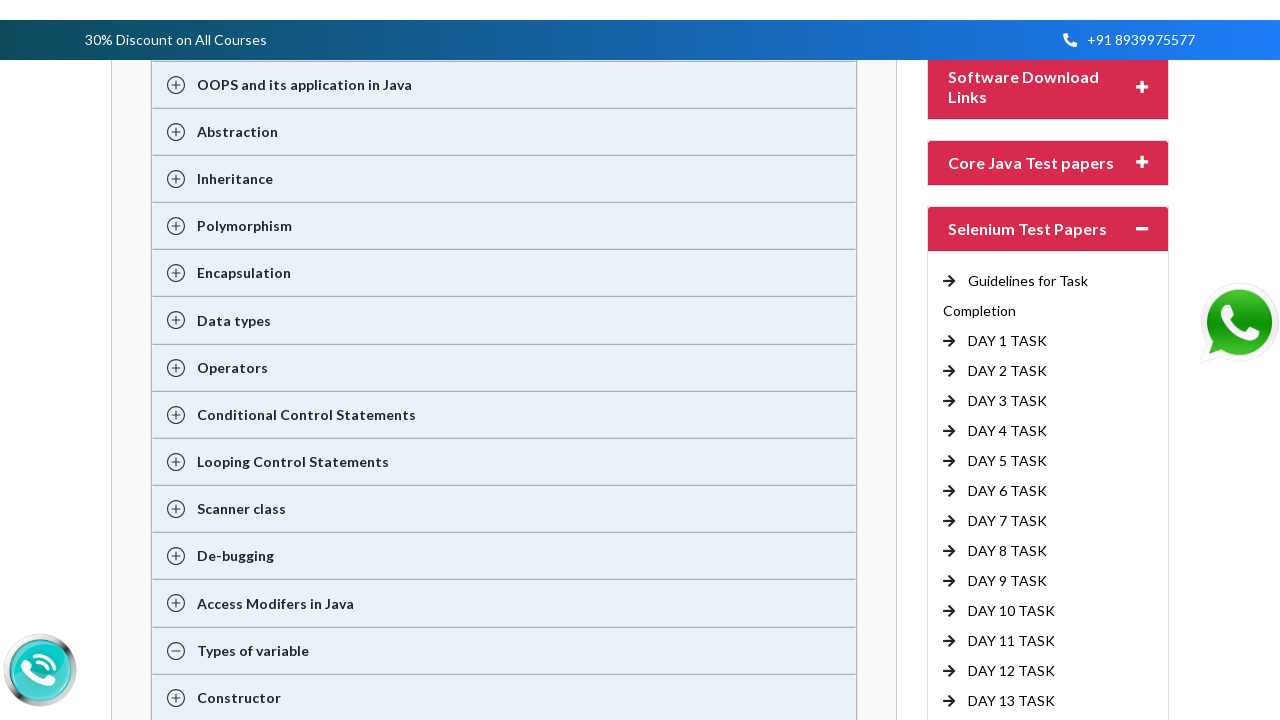

Pressed ArrowDown to navigate context menu (iteration 5/6)
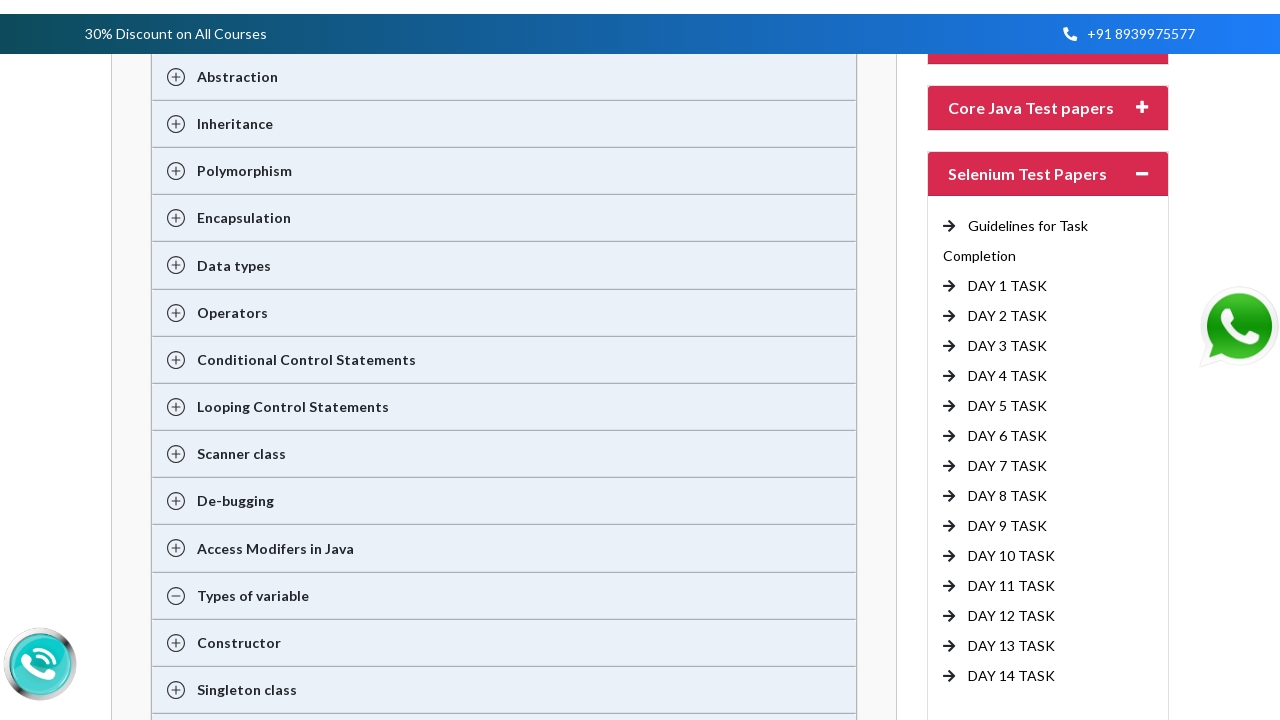

Pressed ArrowDown to navigate context menu (iteration 6/6)
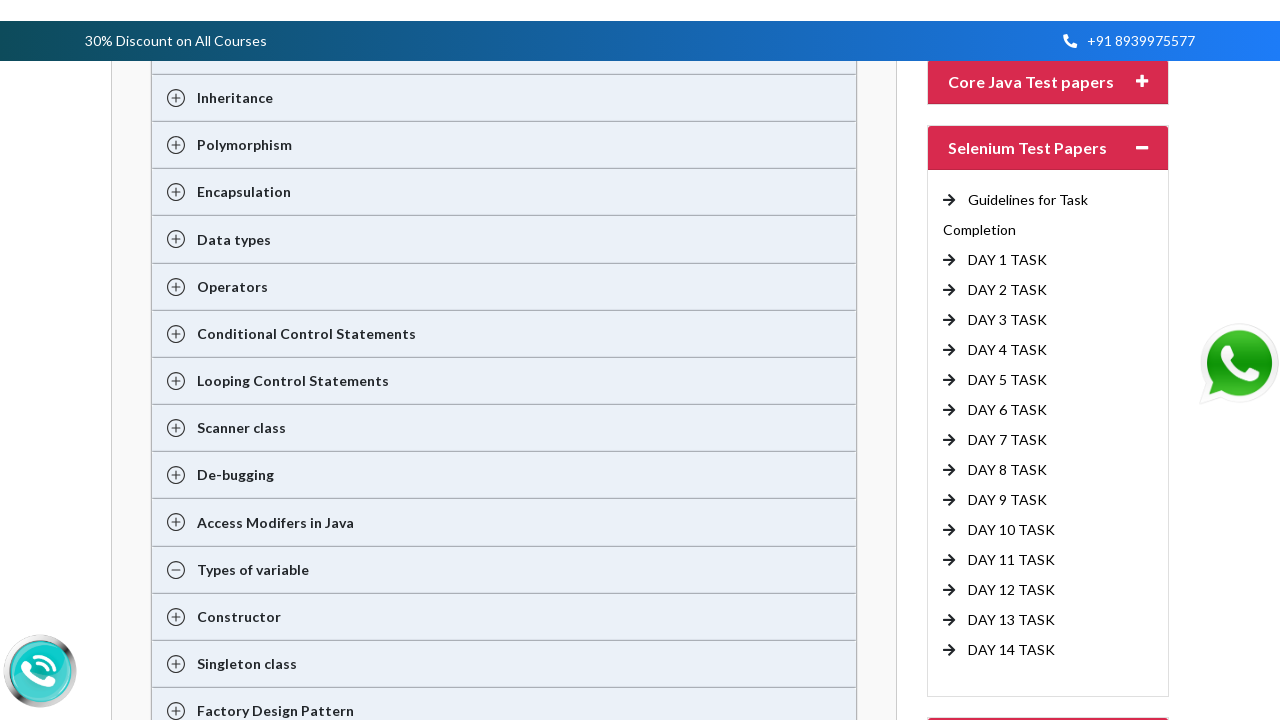

Pressed Enter to select the context menu option
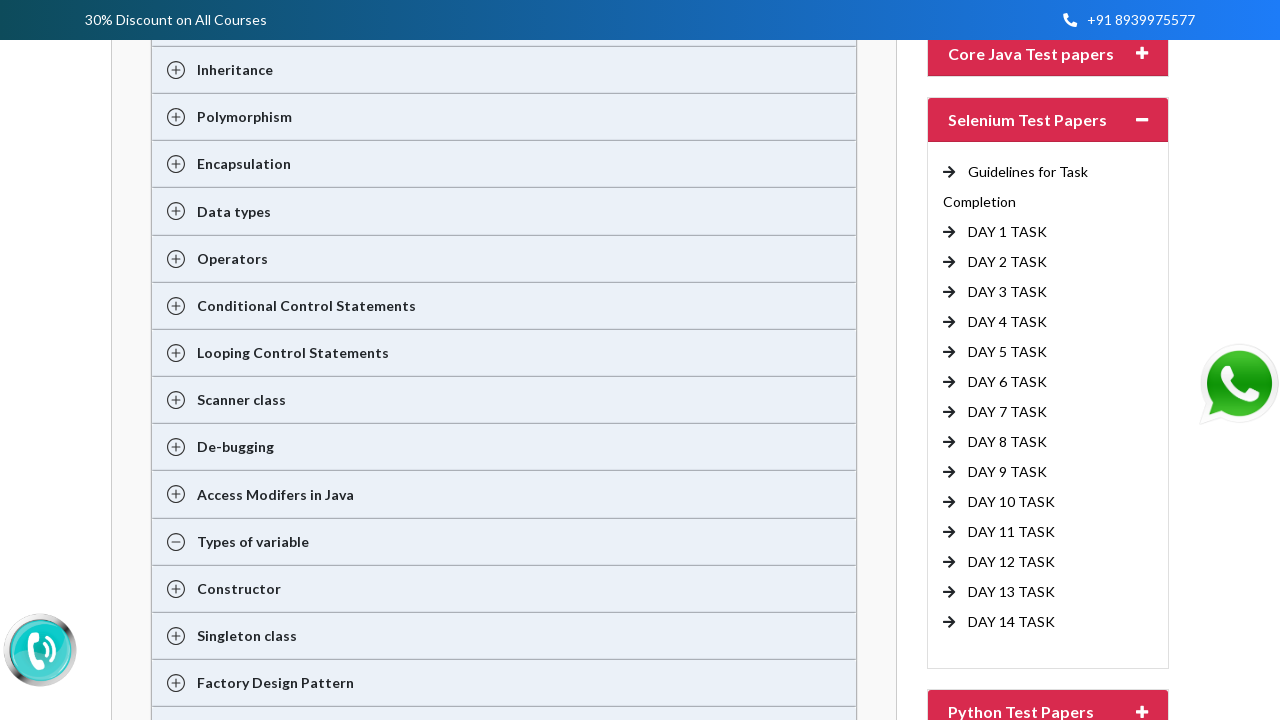

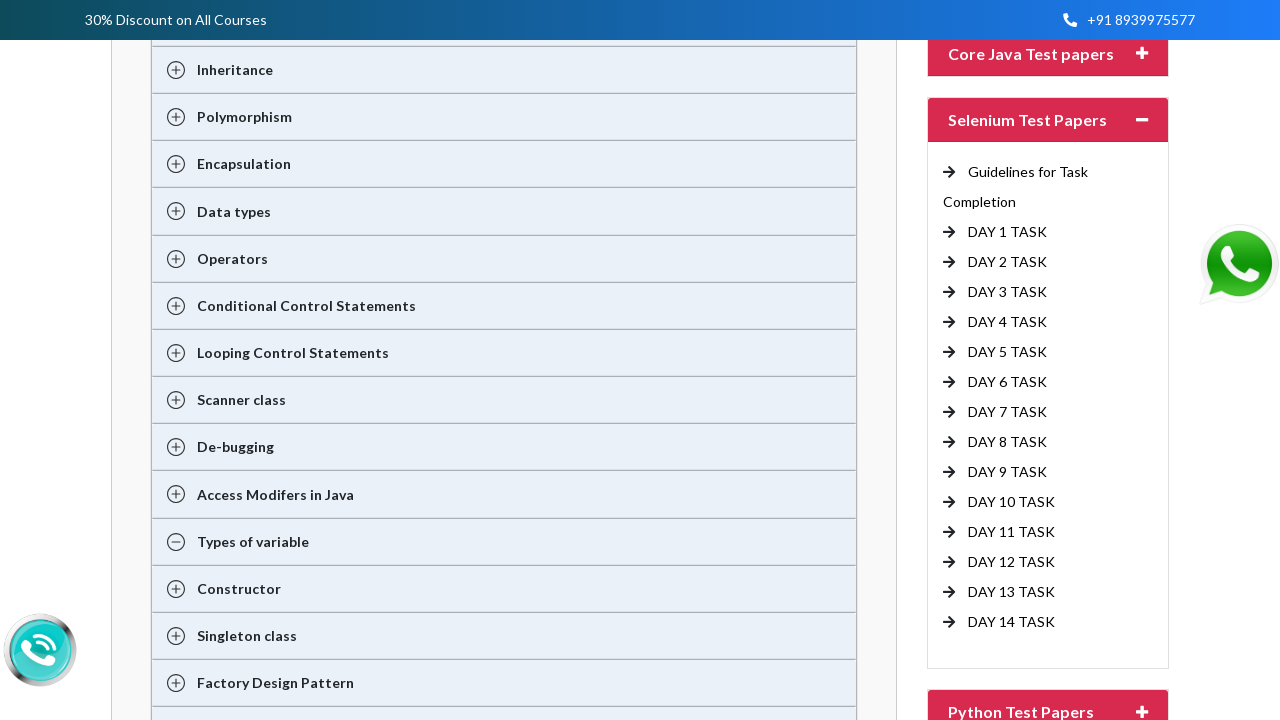